Tests that the world clock dynamic table loads properly by verifying the table structure with rows and columns containing time data for different cities.

Starting URL: https://www.timeanddate.com/worldclock/

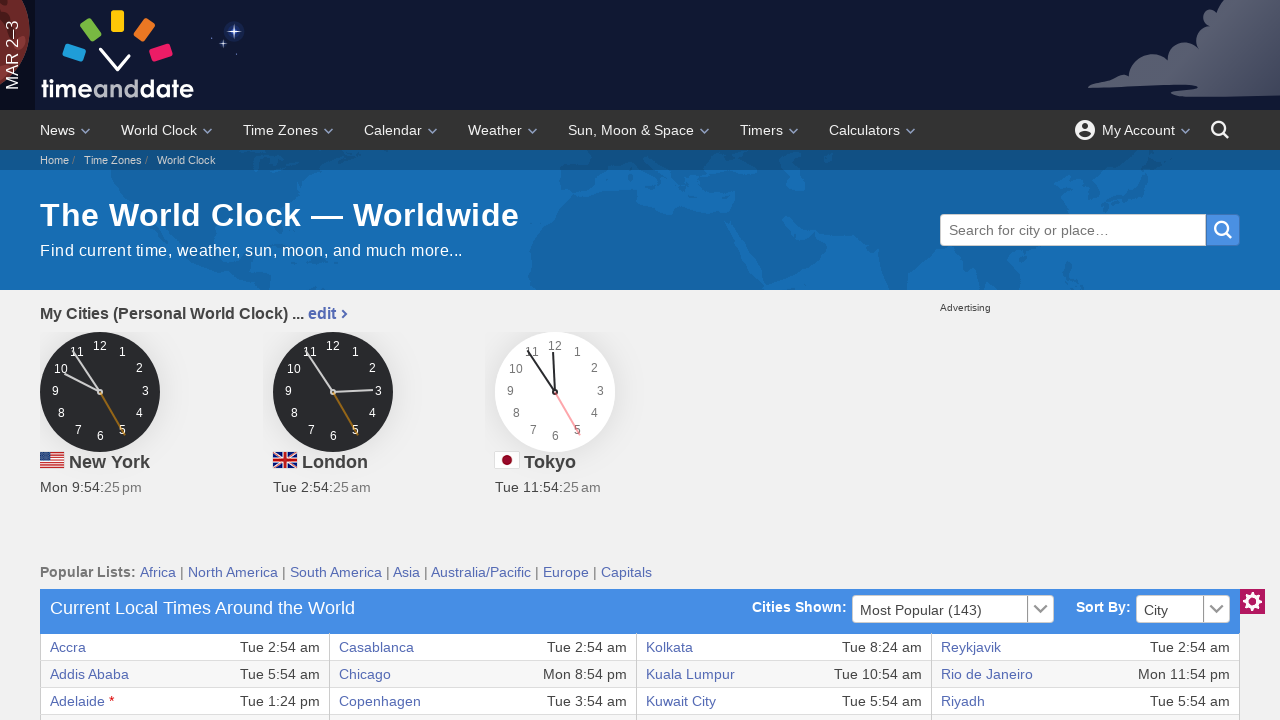

World clock table loaded - waited for table body selector
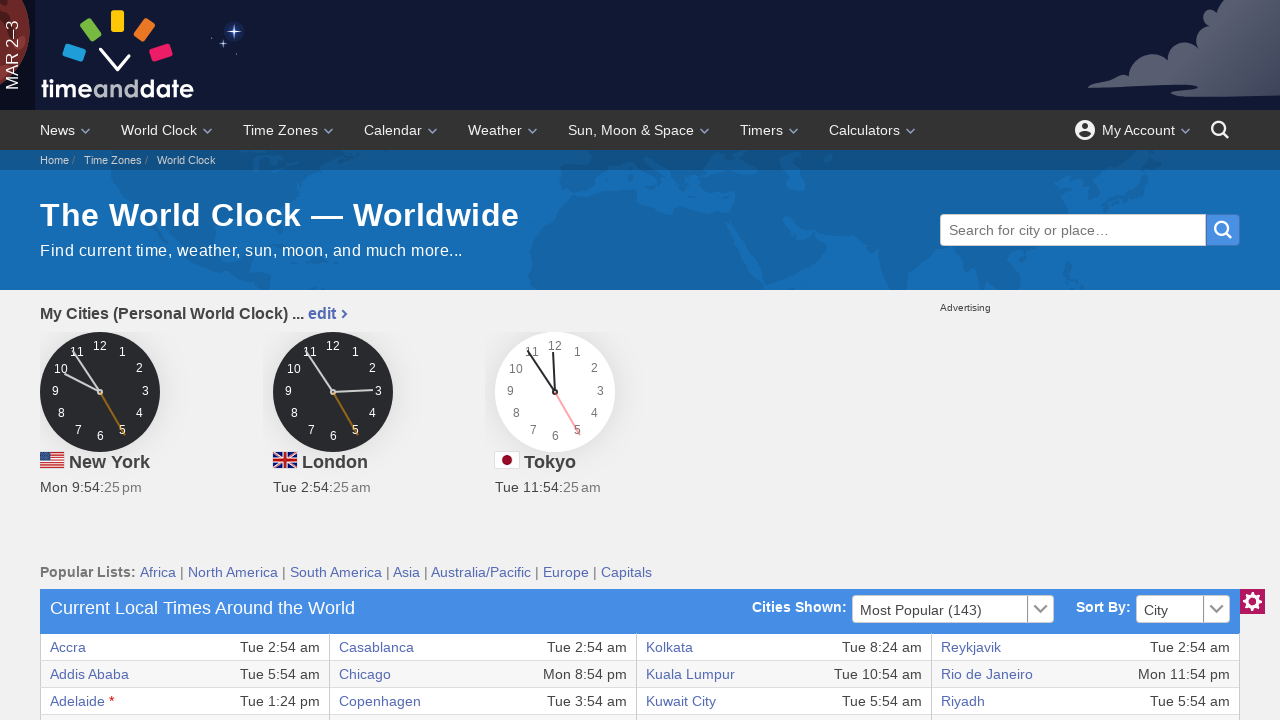

Located world clock table body element
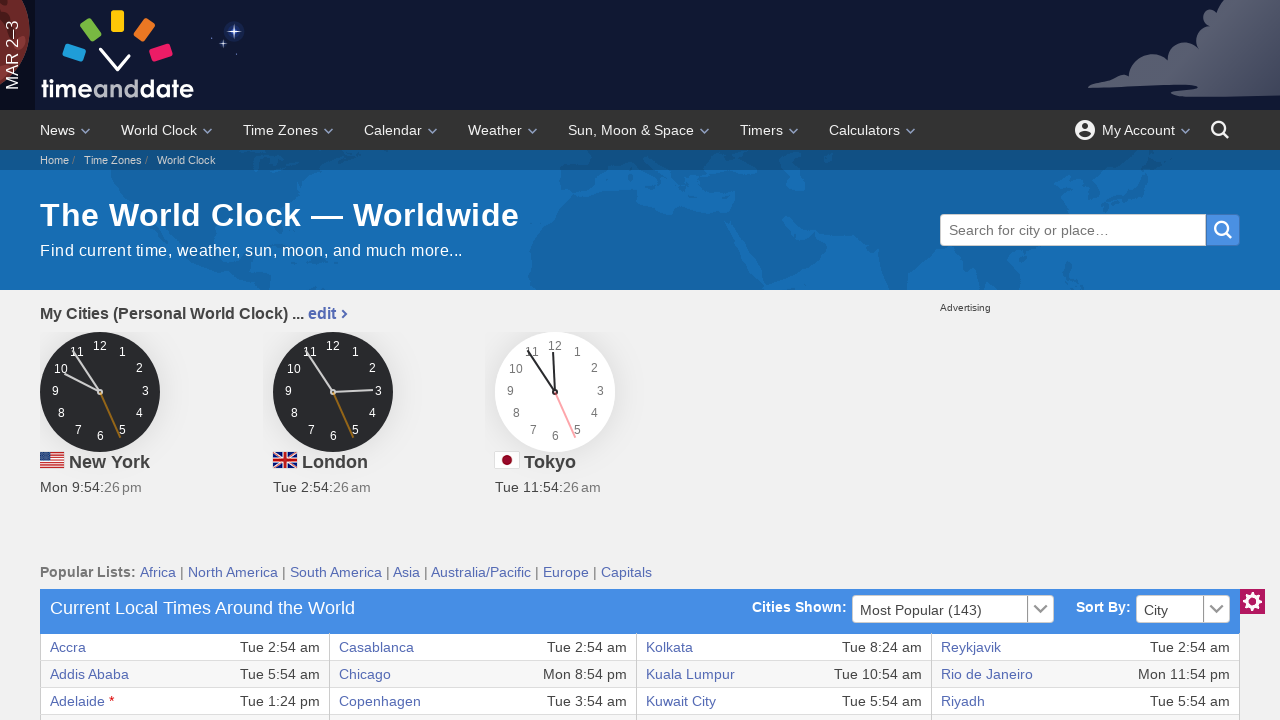

Located all table rows in the world clock table
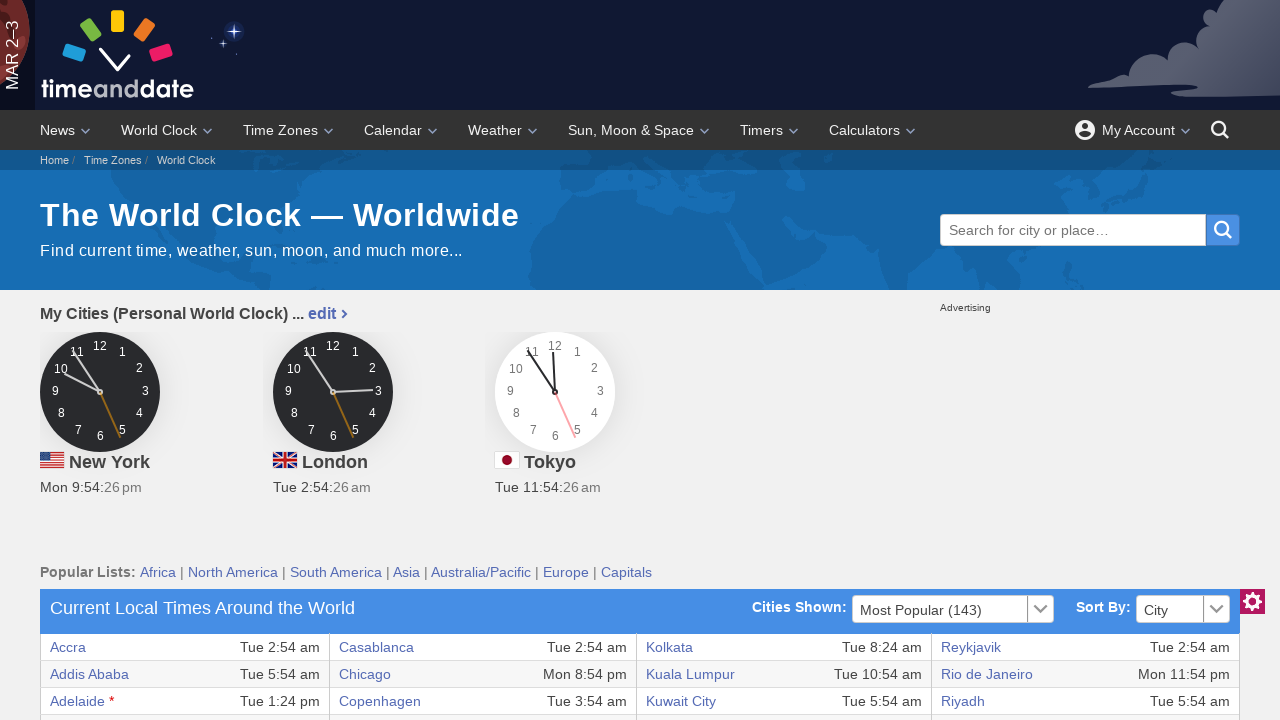

Verified table contains at least one row with data
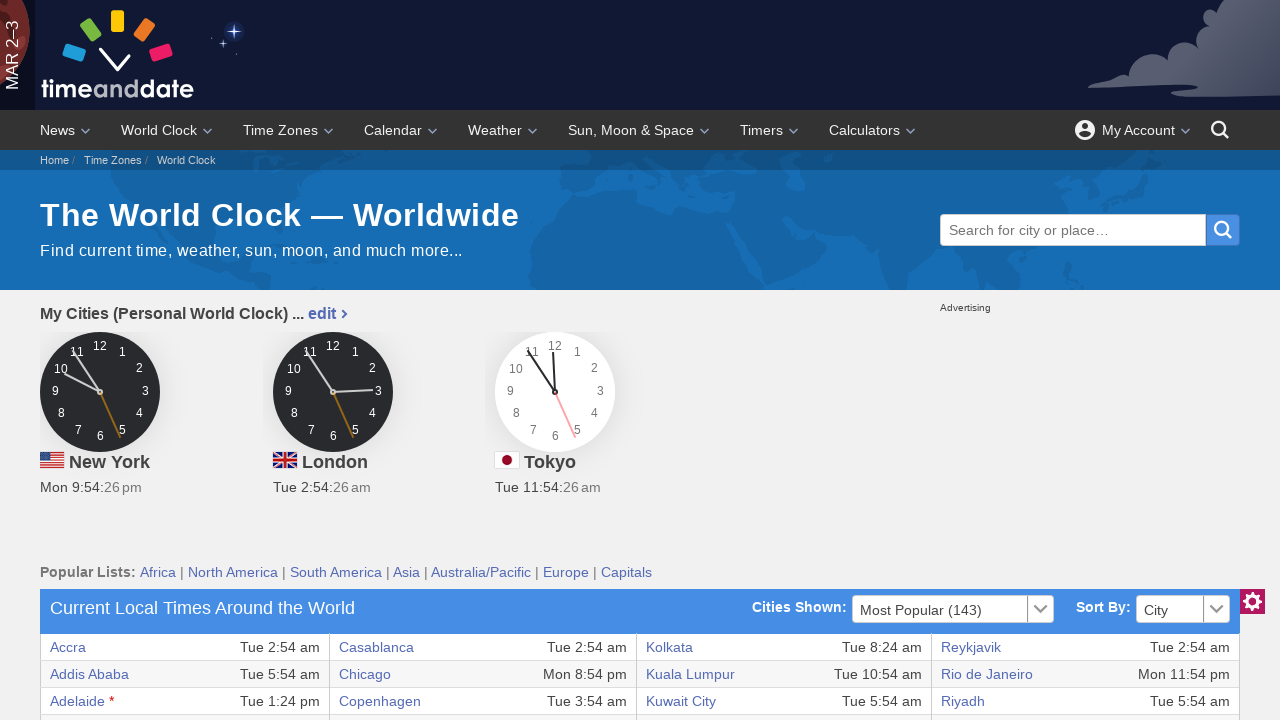

Located first row of the world clock table
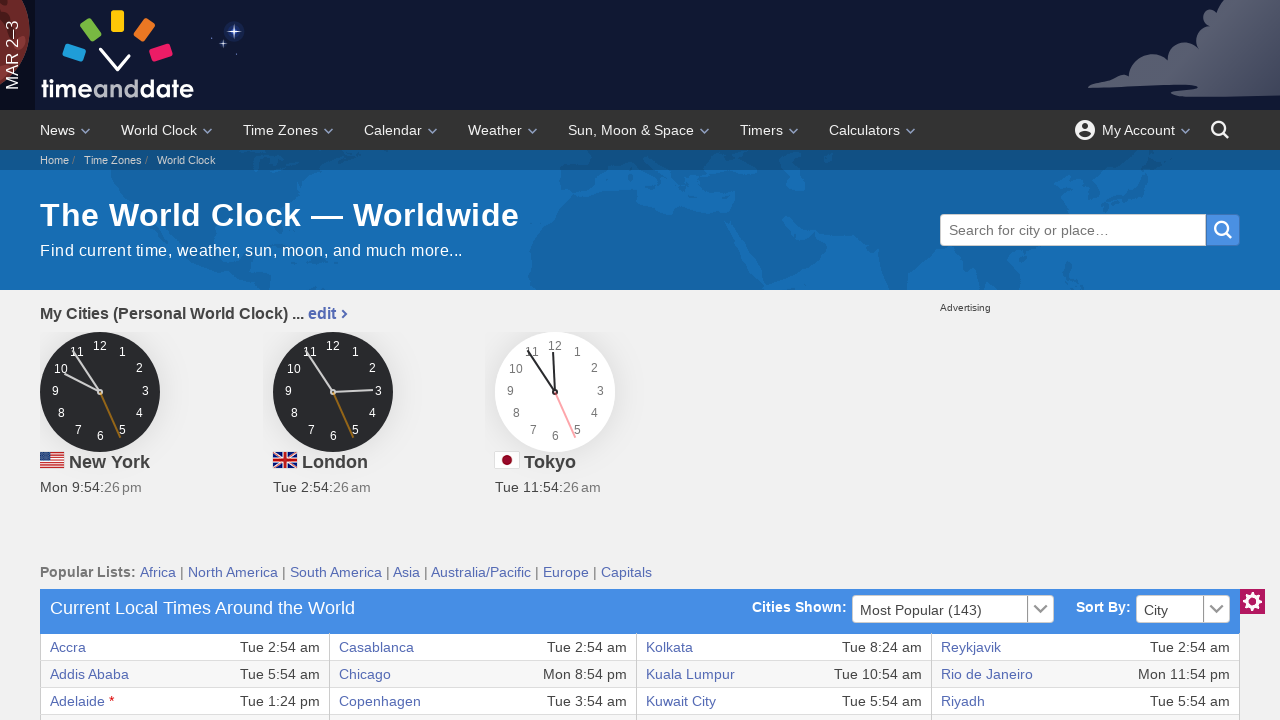

Located all columns in the first table row
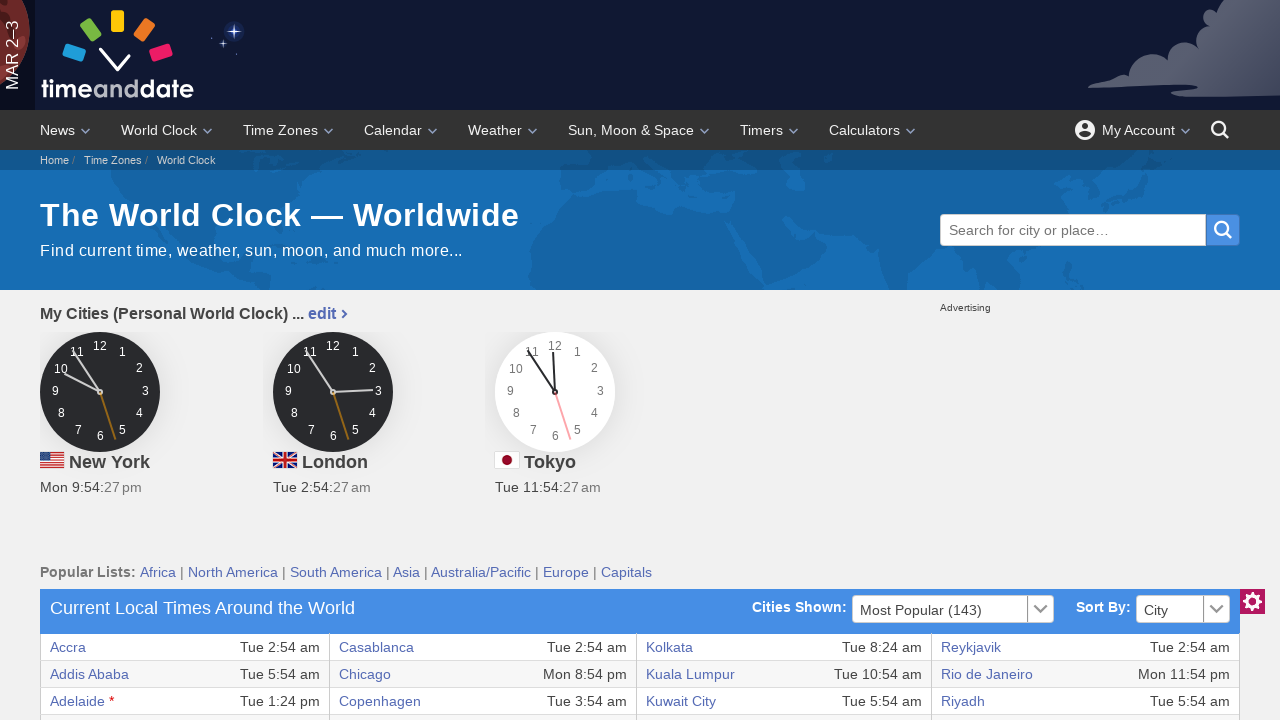

Verified first row contains at least one column with data
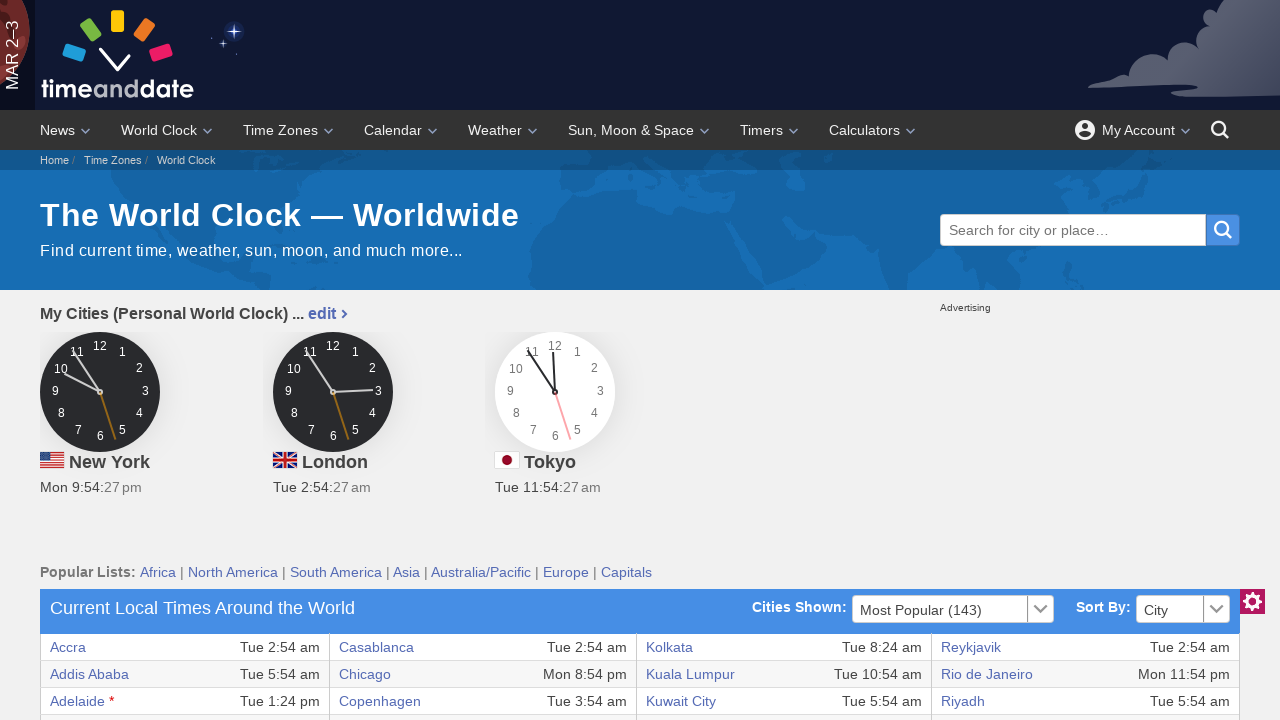

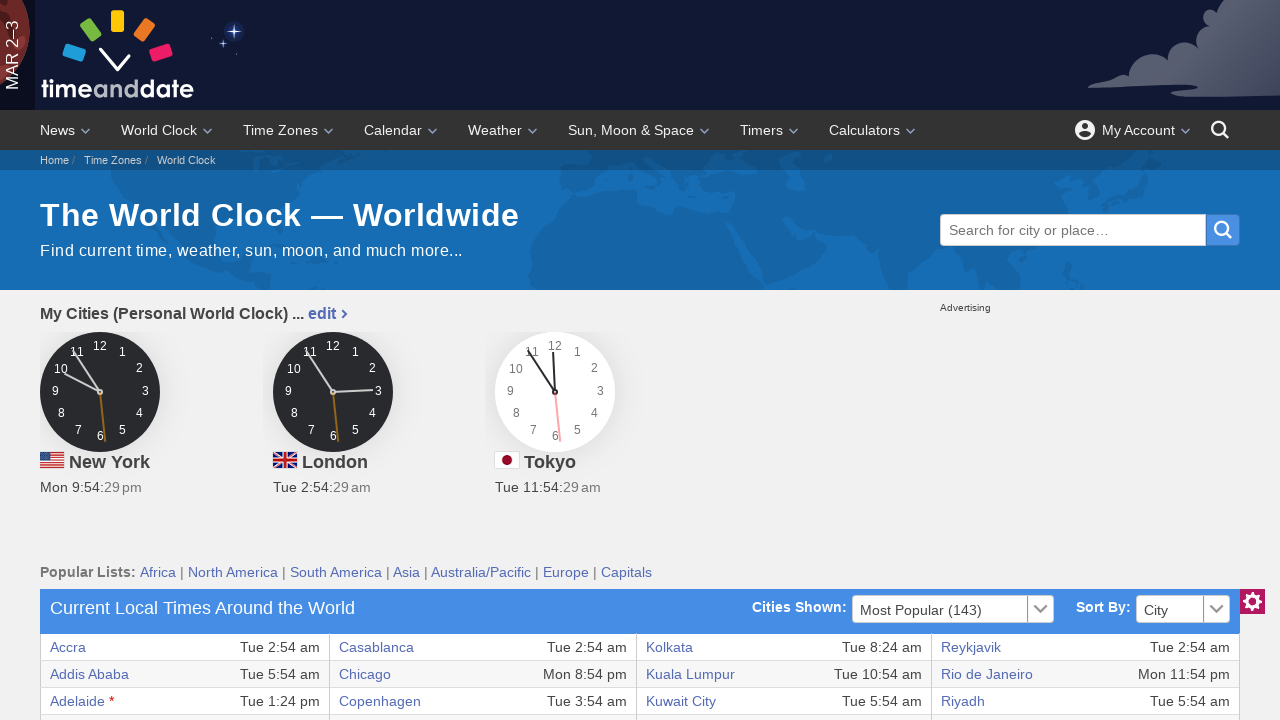